Tests page scrolling functionality by scrolling to various positions on the Google Doodles search page - scrolling down incrementally, back to top, and then to the bottom of the page.

Starting URL: https://doodles.google/search/

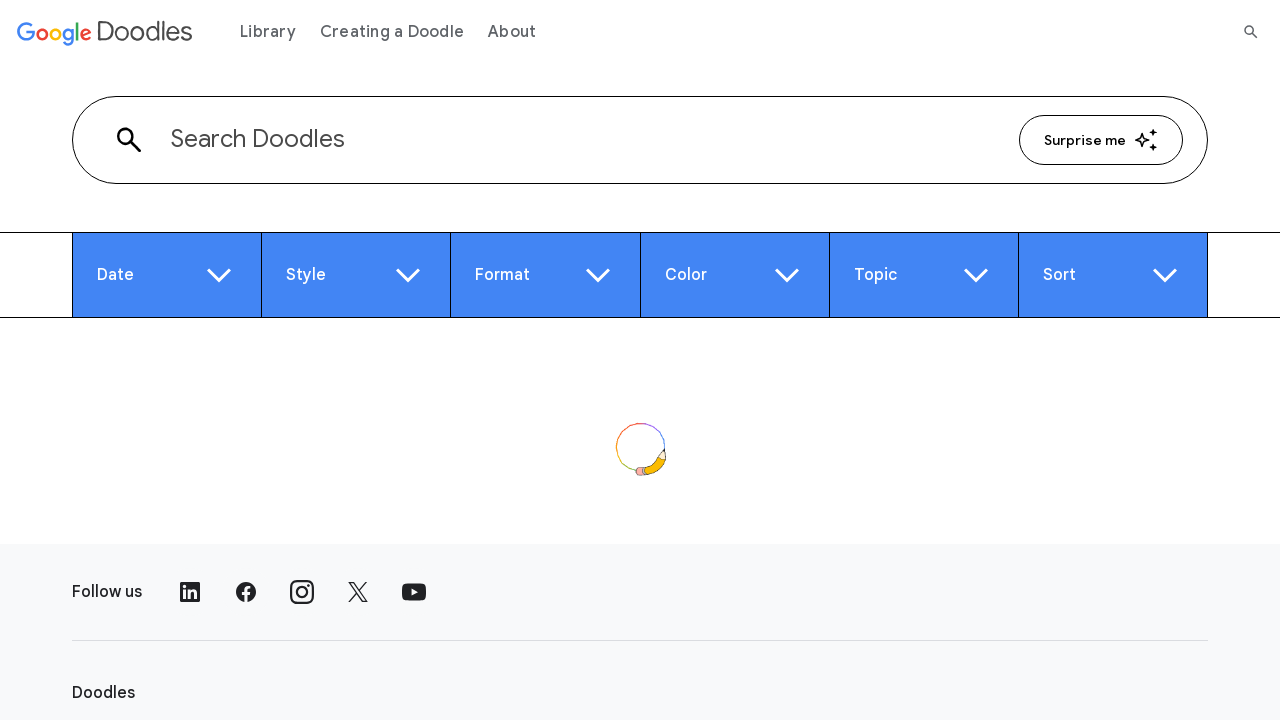

Scrolled down to 500 pixels
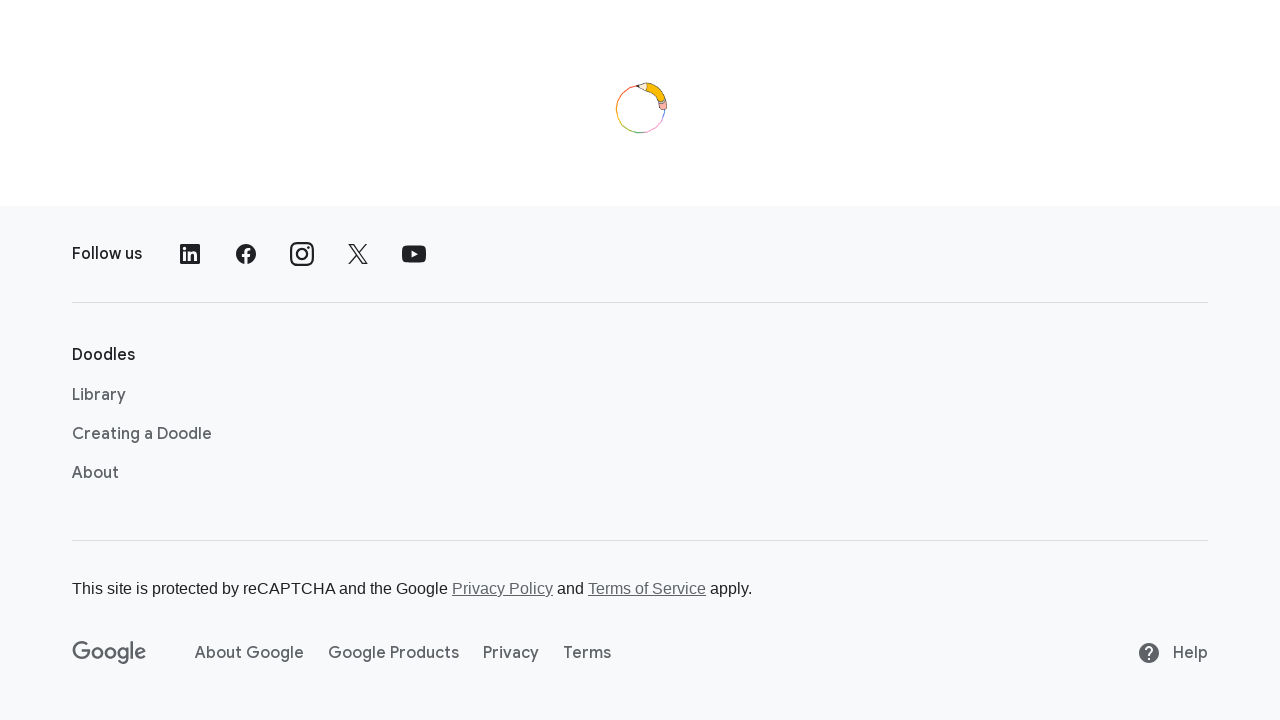

Waited 2 seconds to observe scroll at 500 pixels
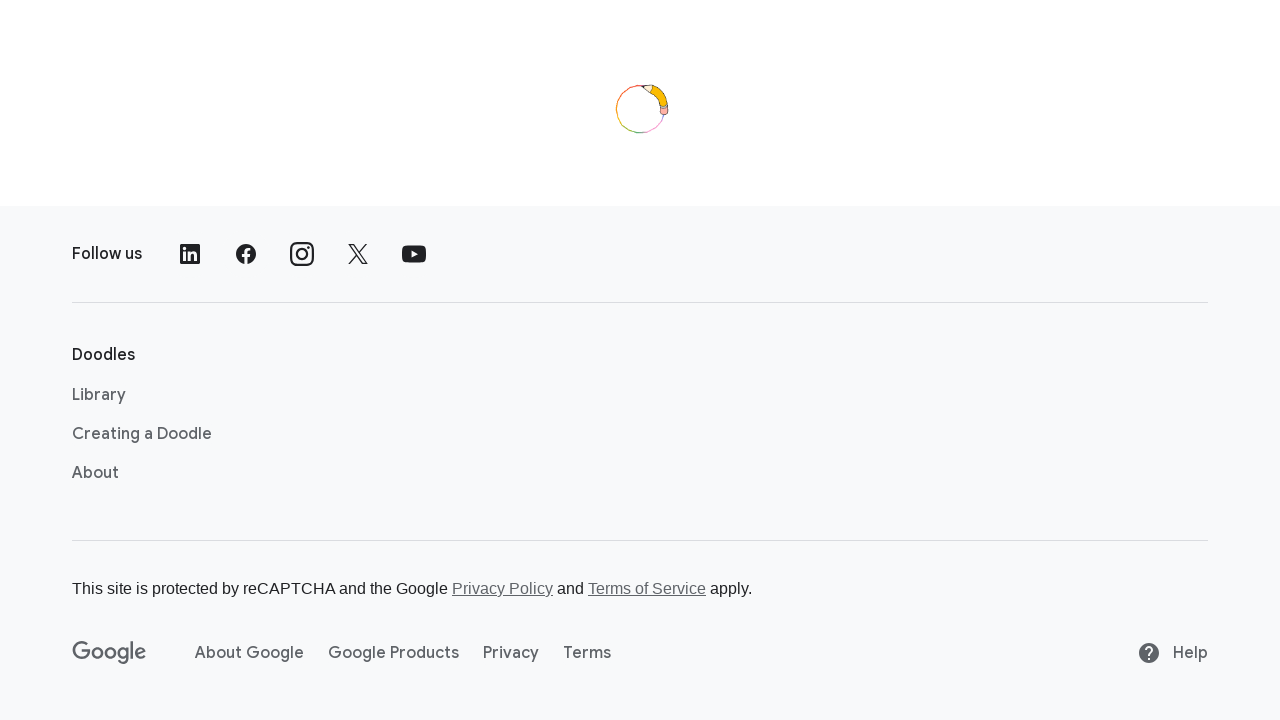

Scrolled down to 2000 pixels
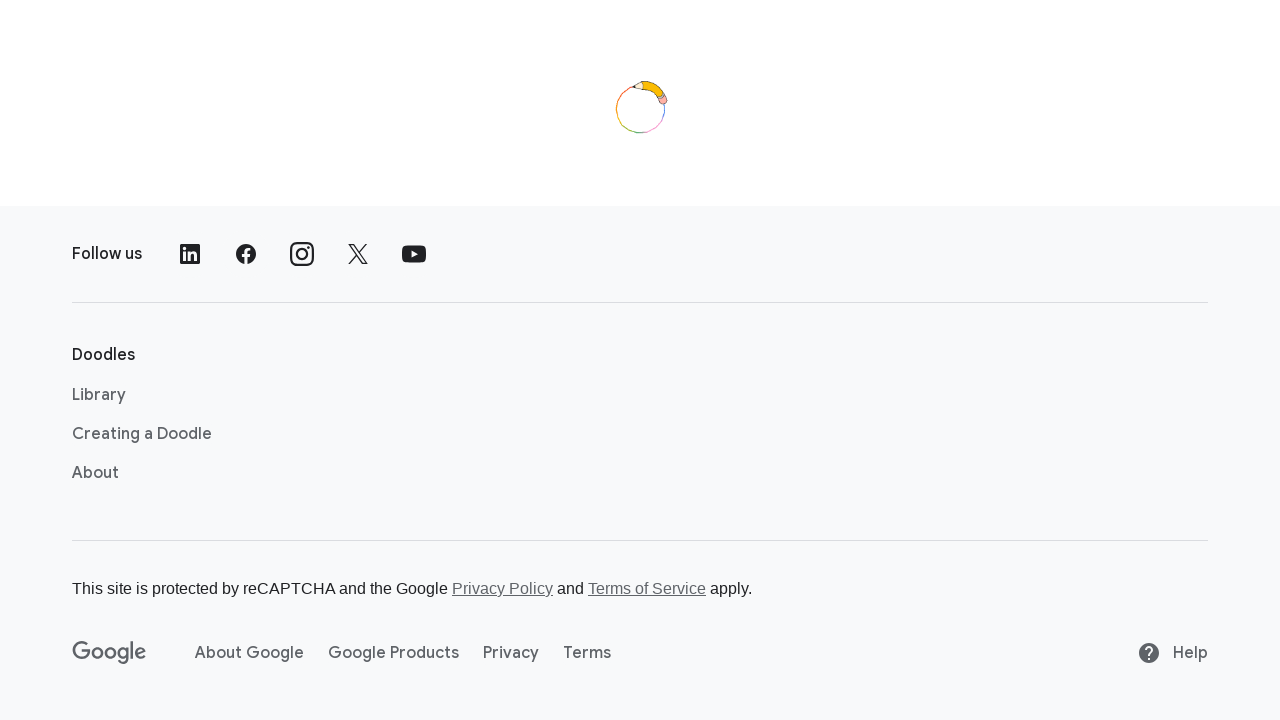

Waited 2 seconds to observe scroll at 2000 pixels
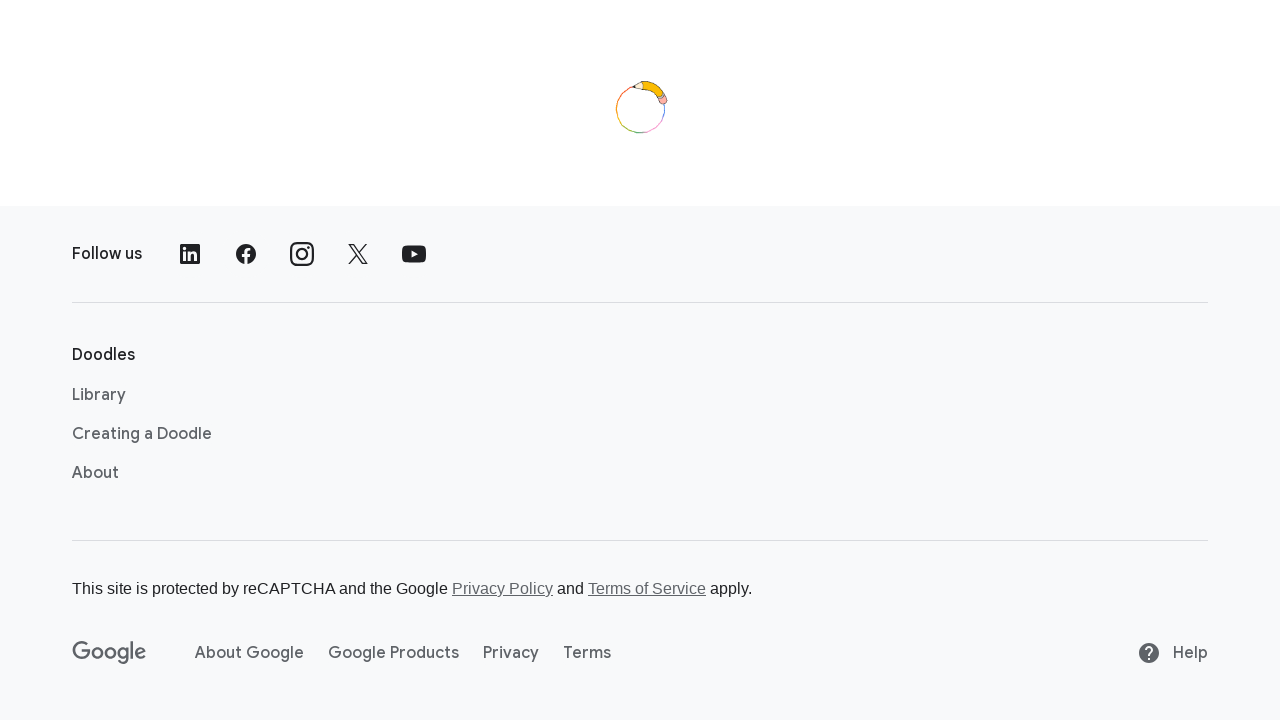

Scrolled back to top of page
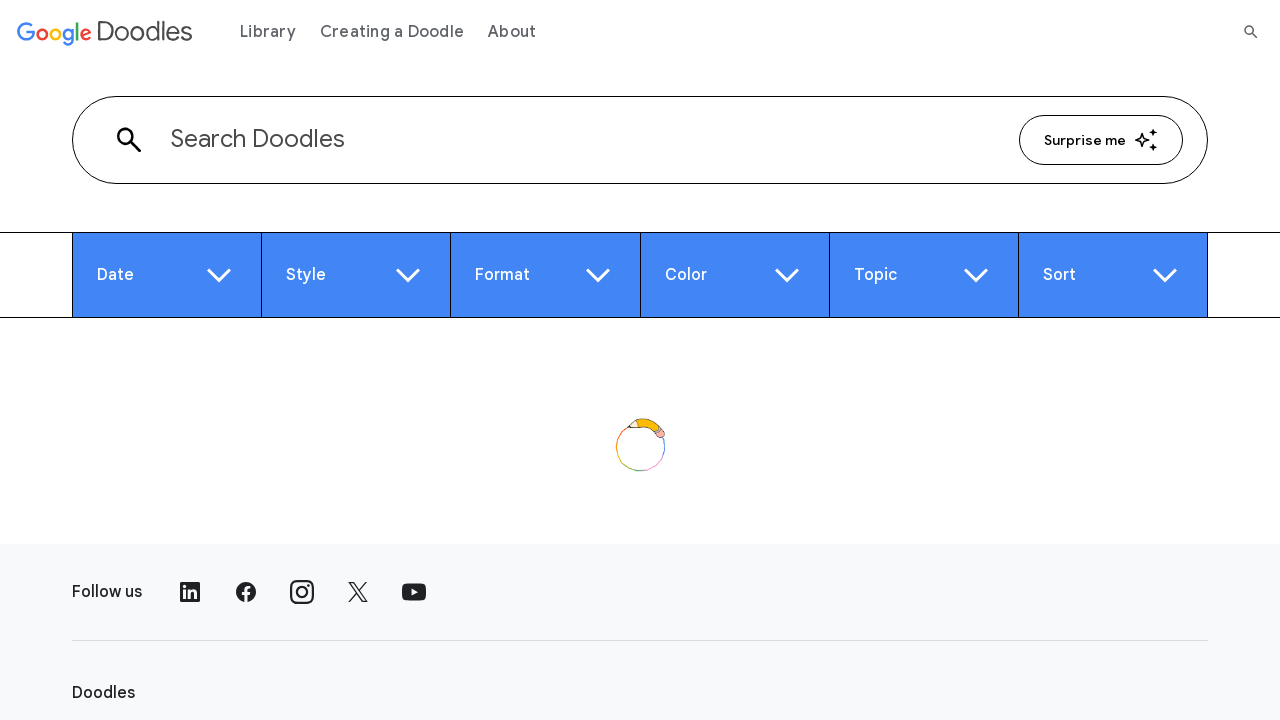

Scrolled to bottom of page
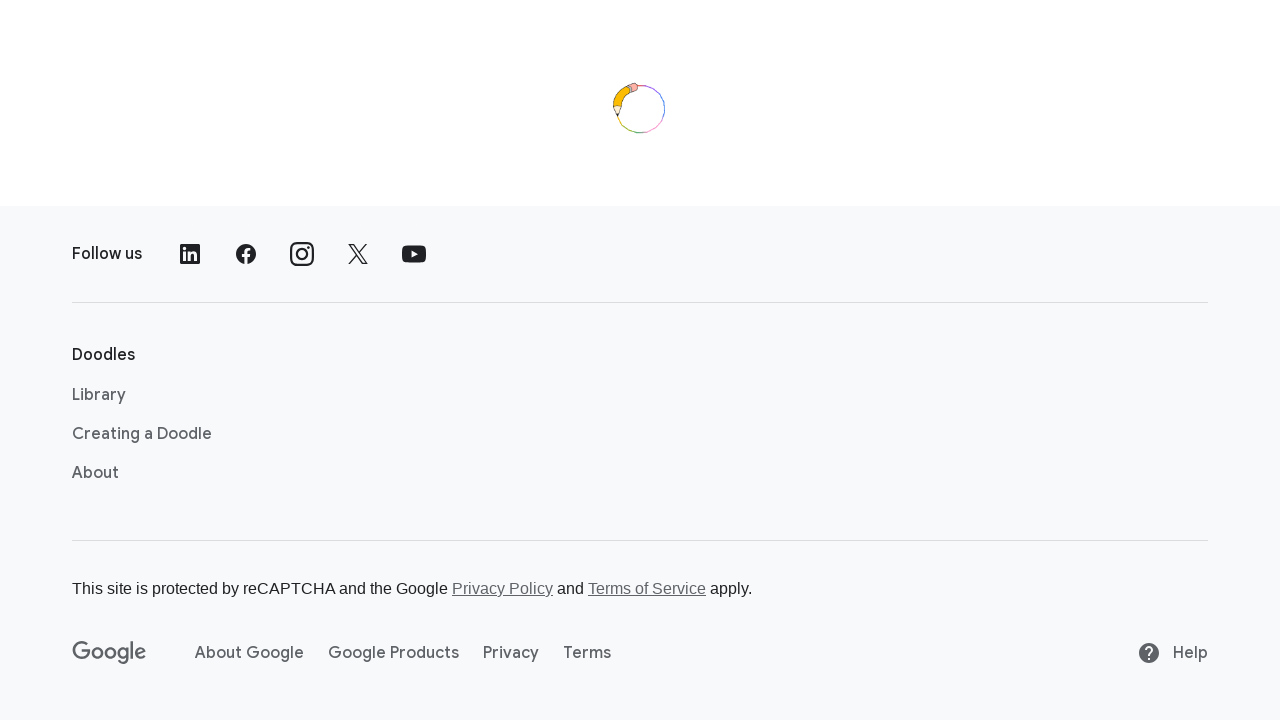

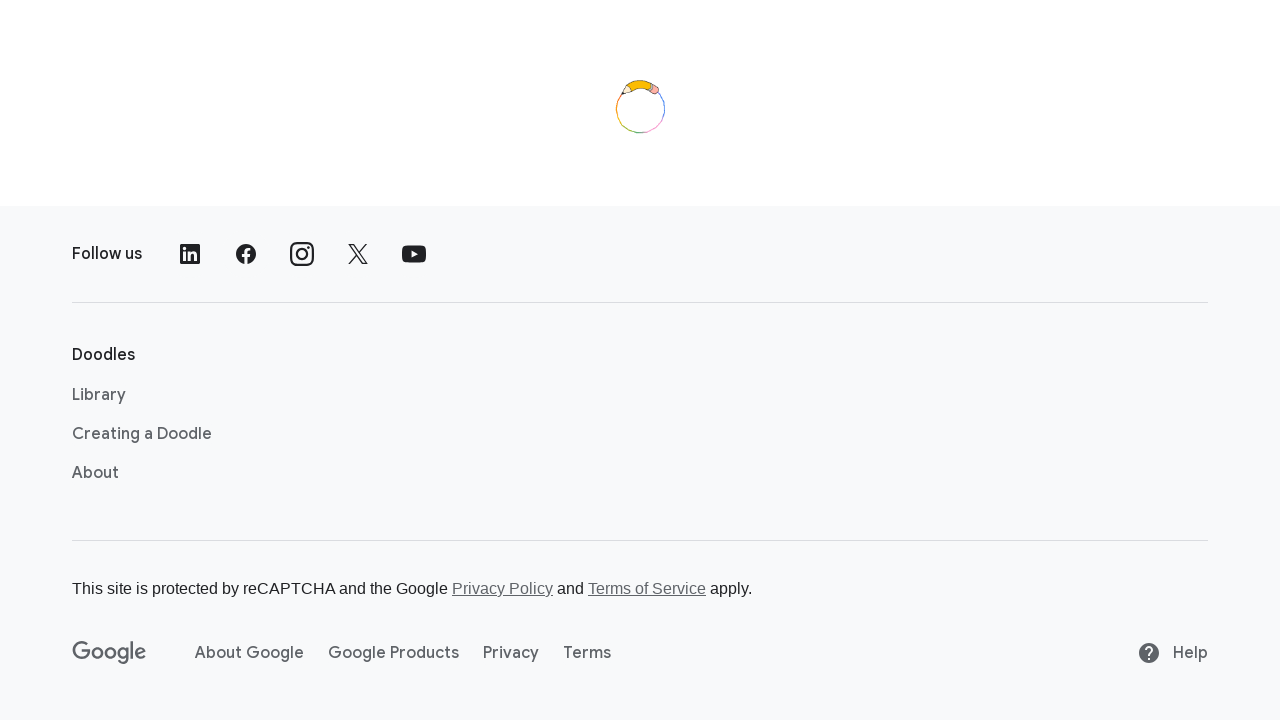